Navigates to the Pokemon database website and verifies that the "Normal" type link is present on the page

Starting URL: https://pokemondb.net/

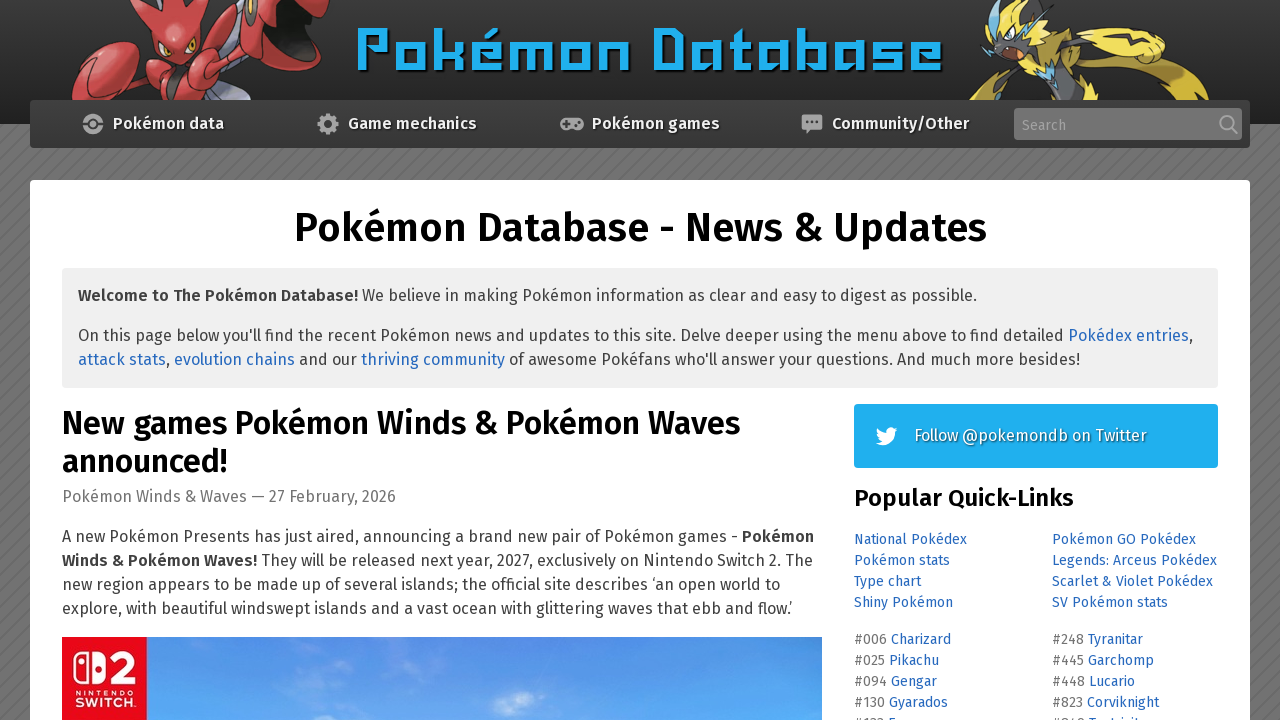

Navigated to Pokemon database website at https://pokemondb.net/
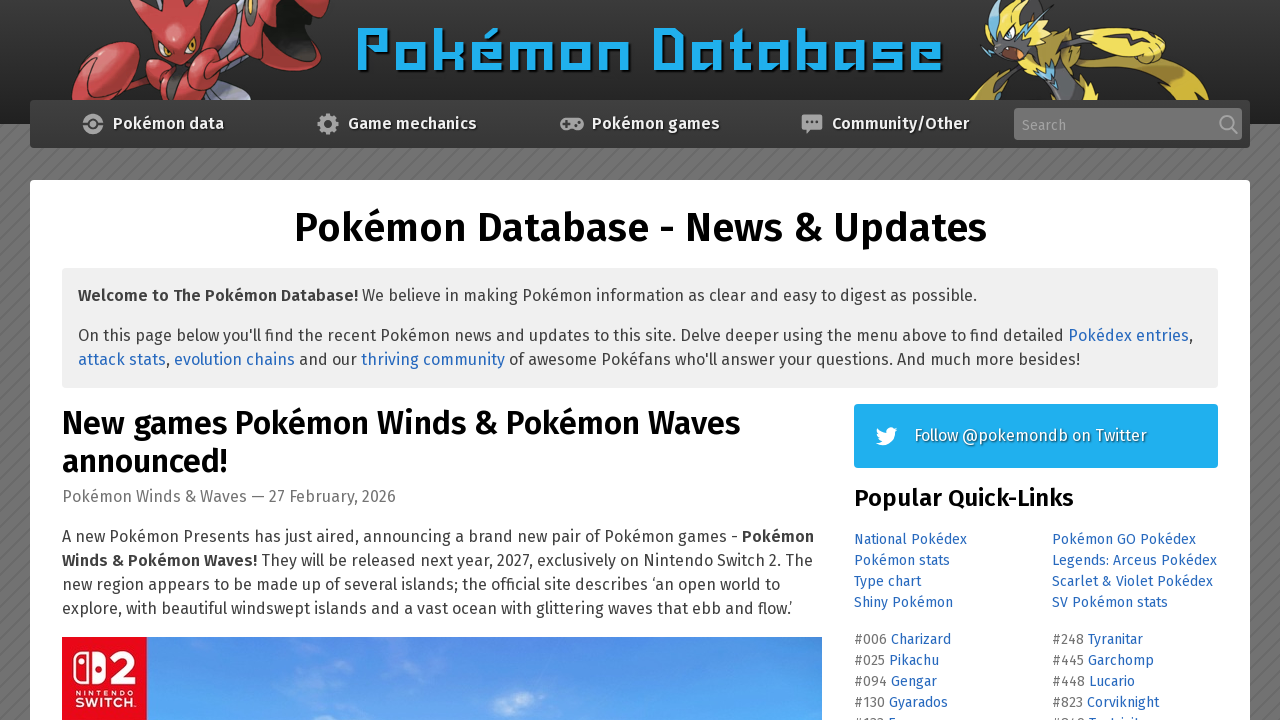

Normal type link appeared on the page
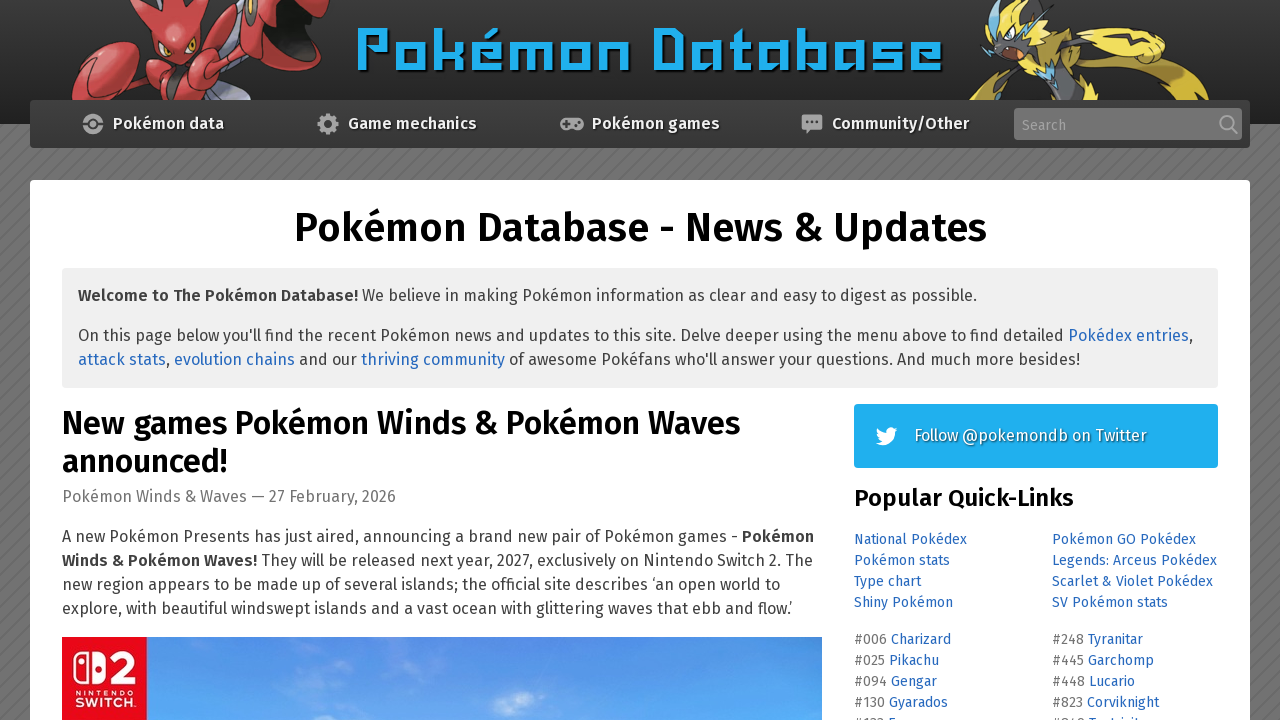

Confirmed Normal type link is visible on the page
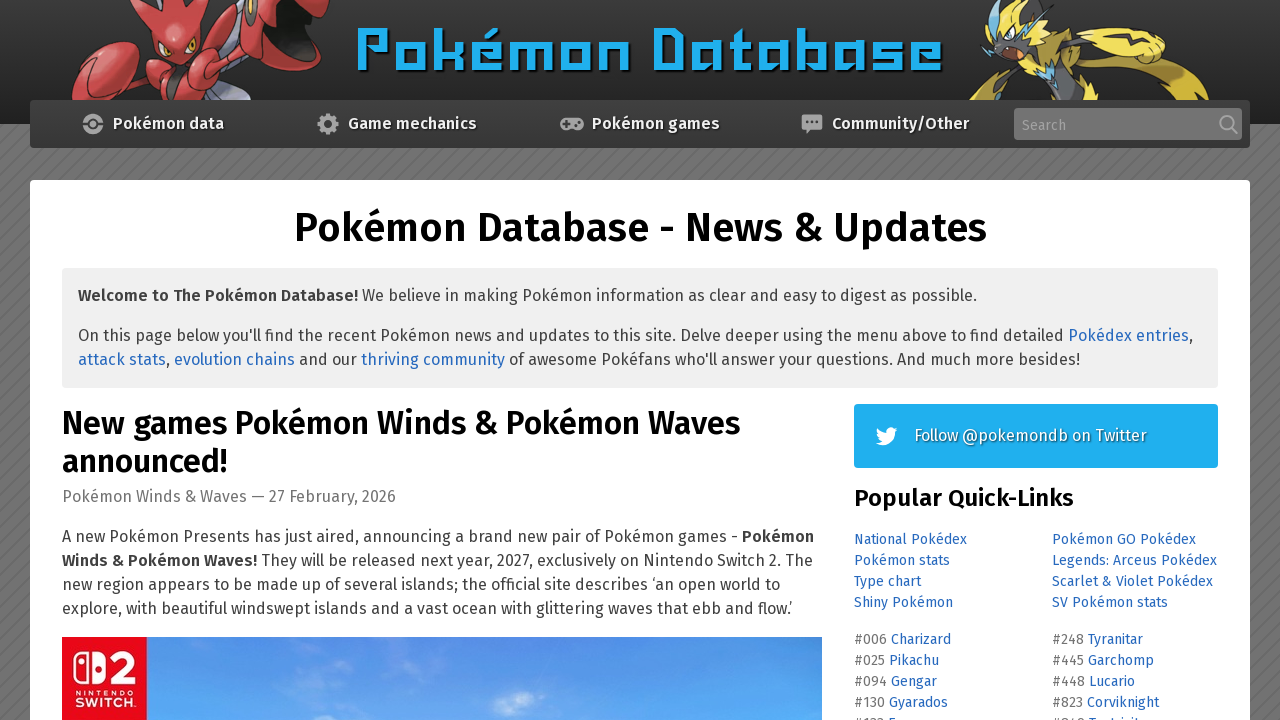

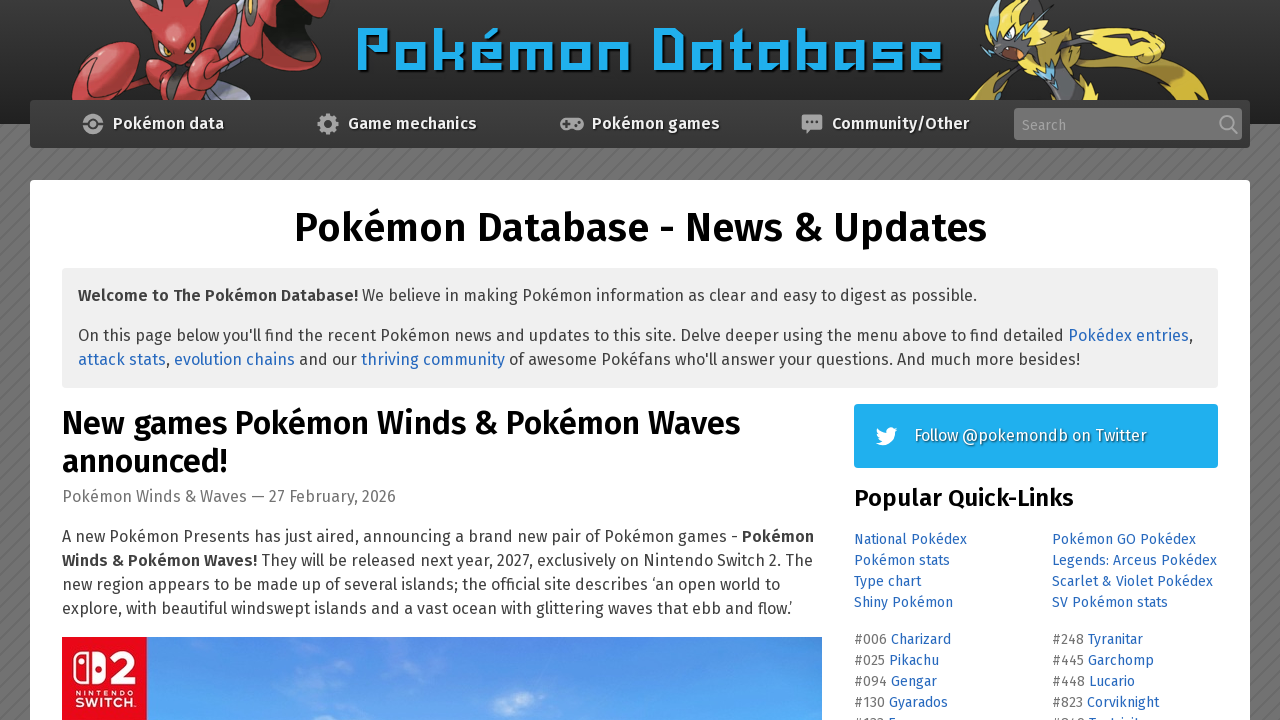